Tests broken images page by clicking the link and verifying that images are present on the page

Starting URL: https://the-internet.herokuapp.com/

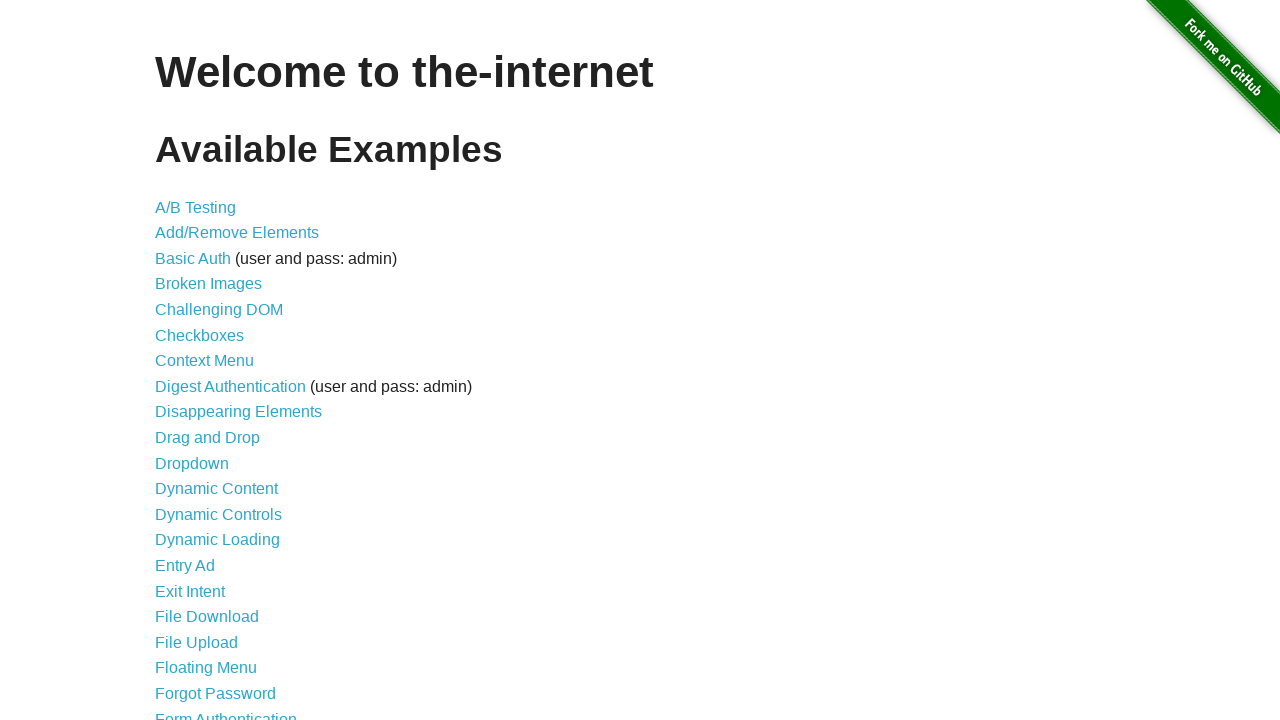

Clicked on Broken Images link at (208, 284) on a[href="/broken_images"]
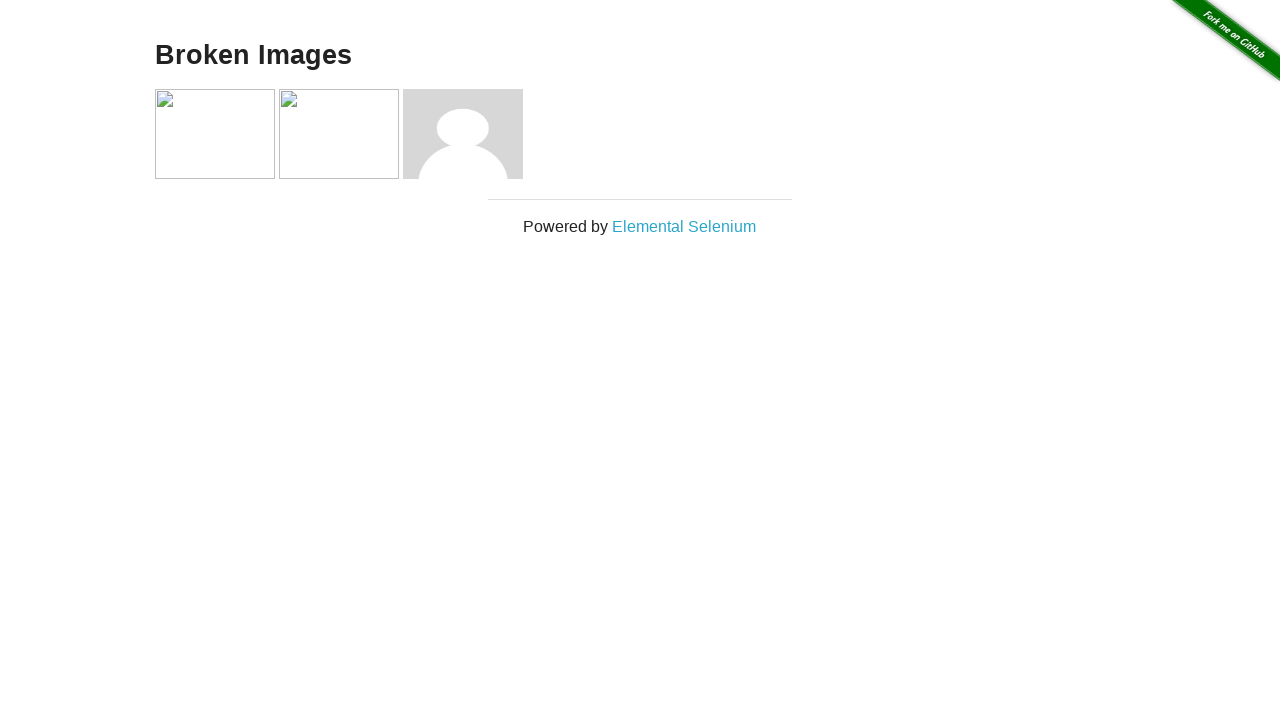

Waited for images to load on broken images page
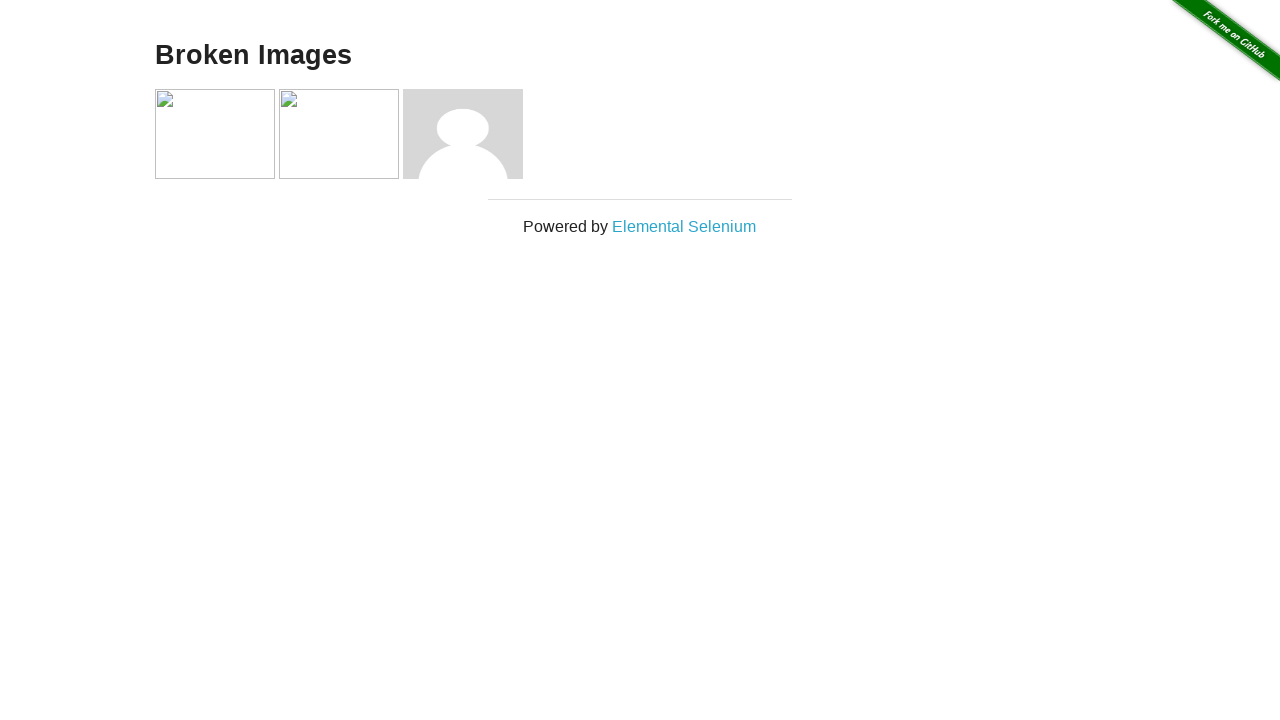

Verified 3 images are present on the page
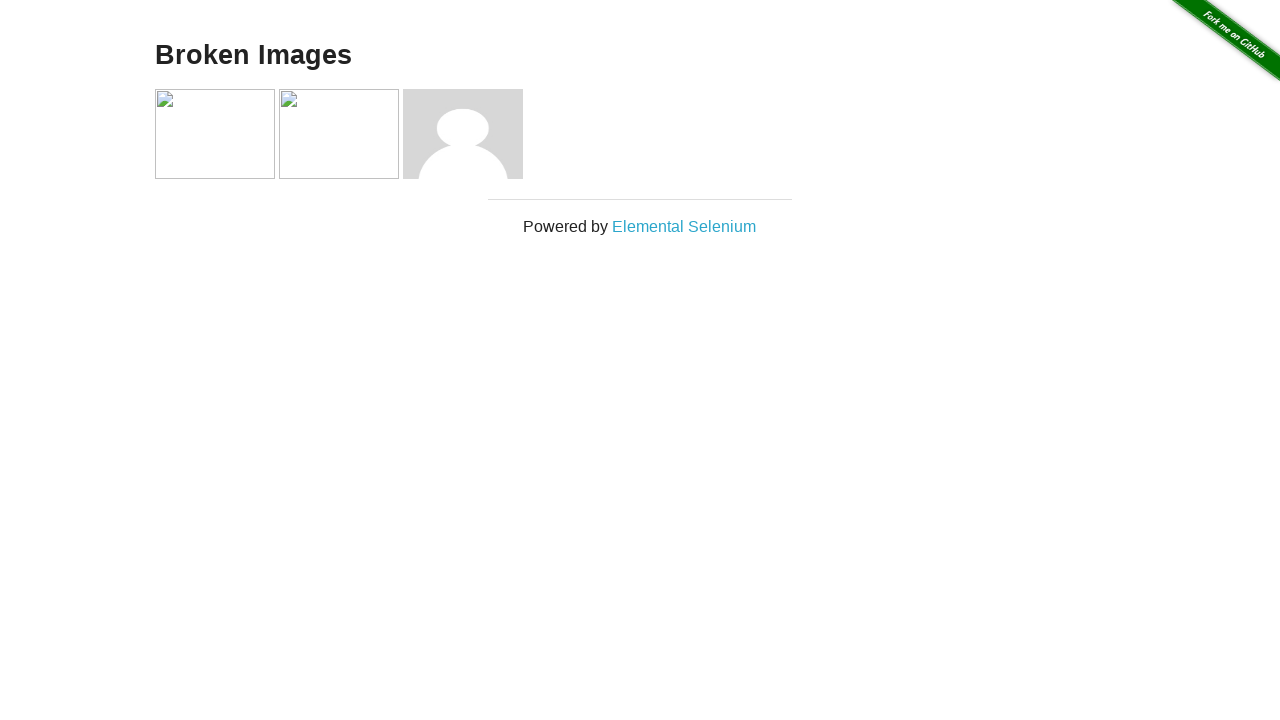

Navigated back to main page
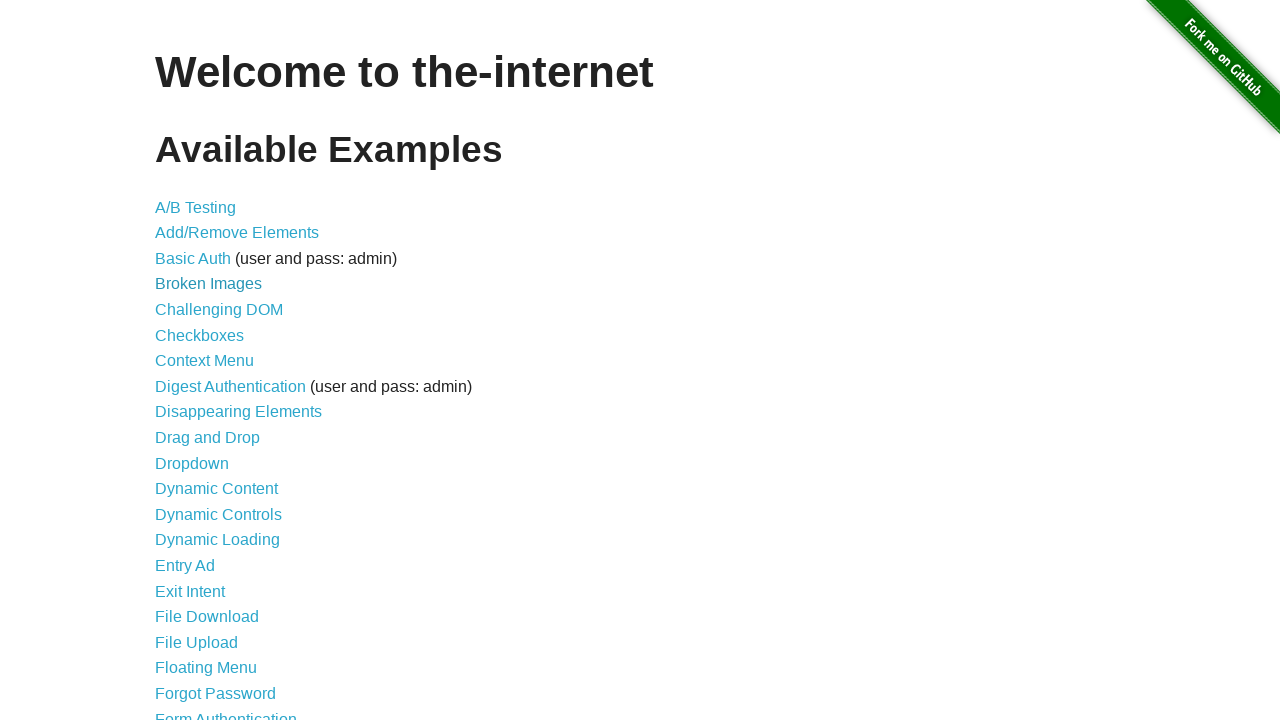

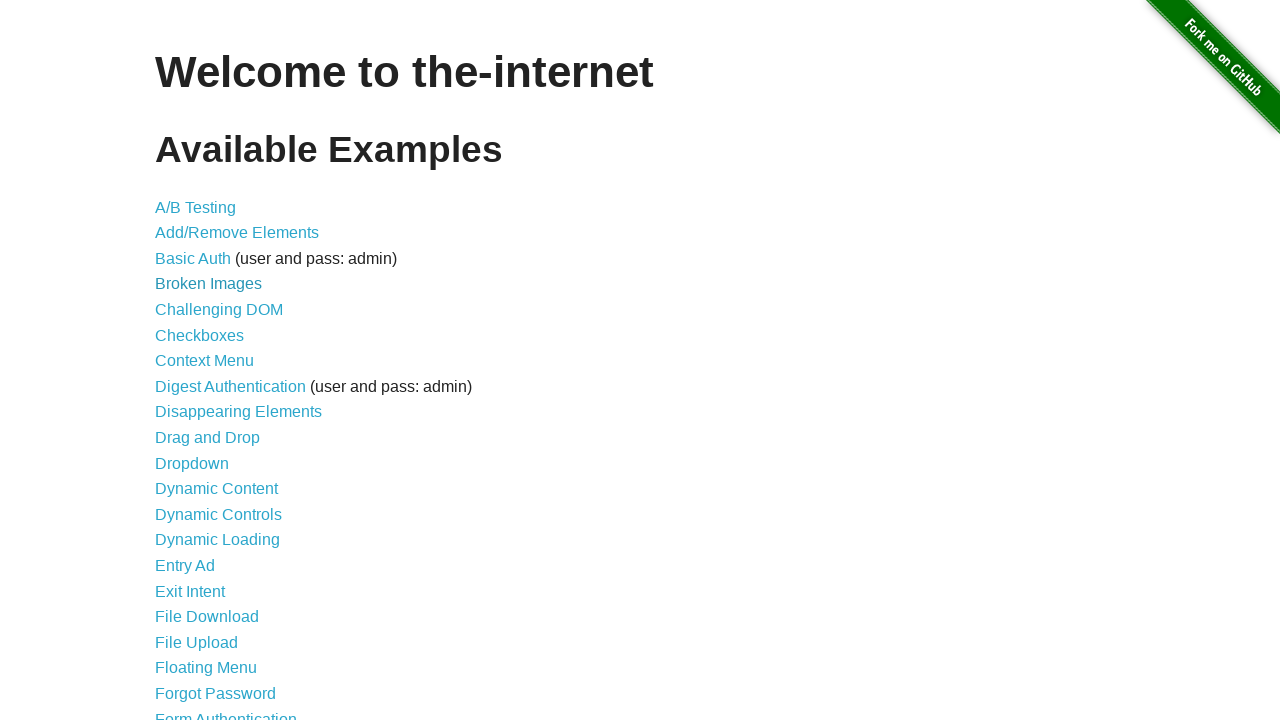